Tests JavaScript confirmation popup by clicking the confirm button and dismissing the dialog

Starting URL: https://demoqa.com/alerts

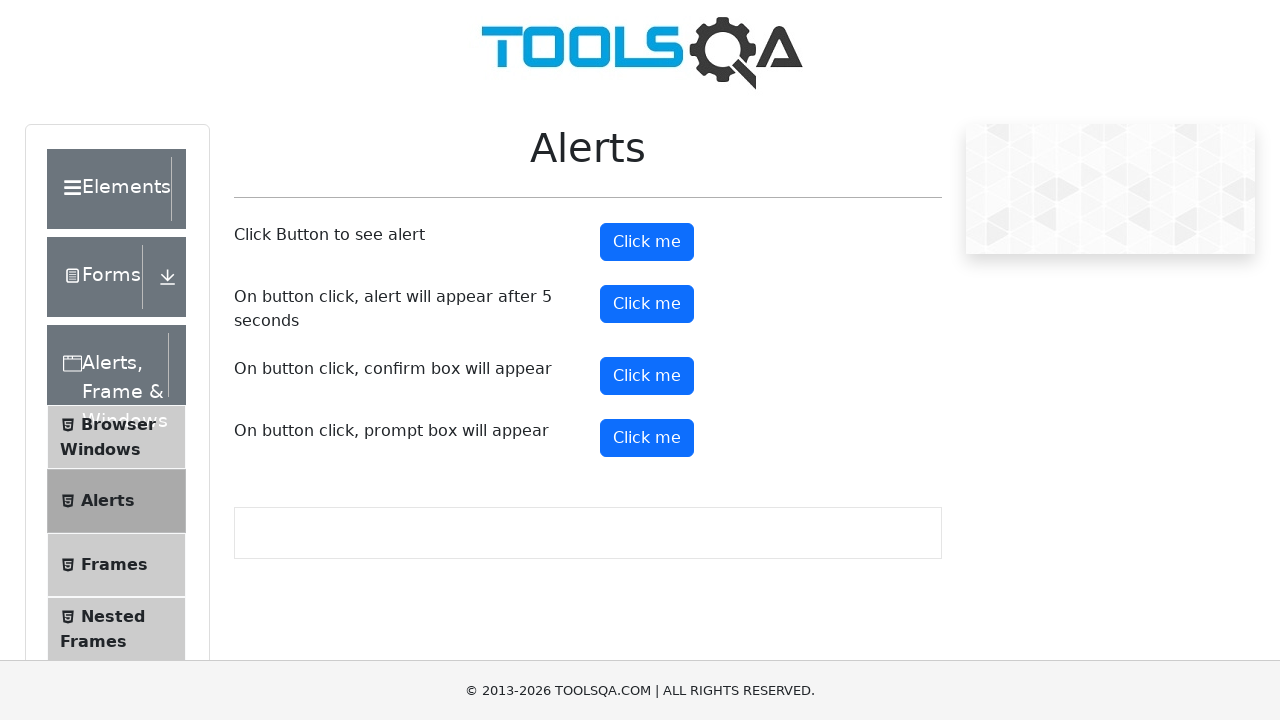

Navigated to https://demoqa.com/alerts
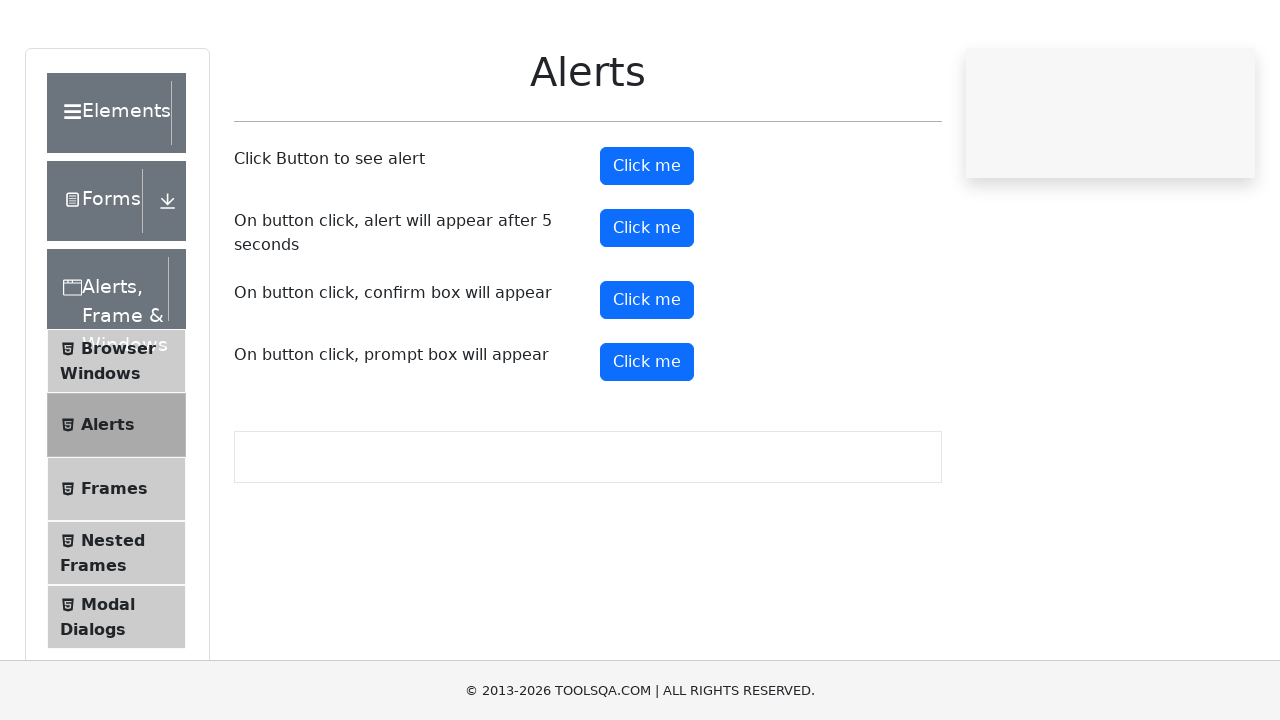

Clicked confirm button to trigger confirmation dialog at (647, 376) on #confirmButton
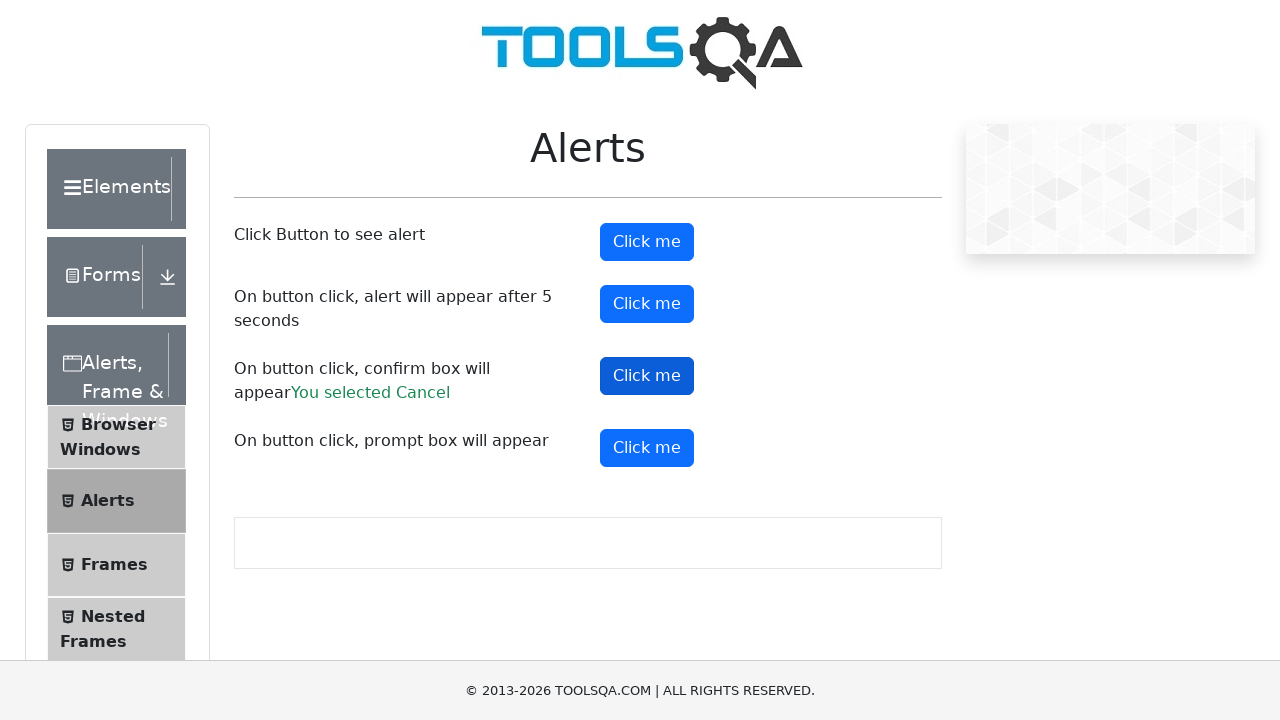

Dismissed the confirmation dialog
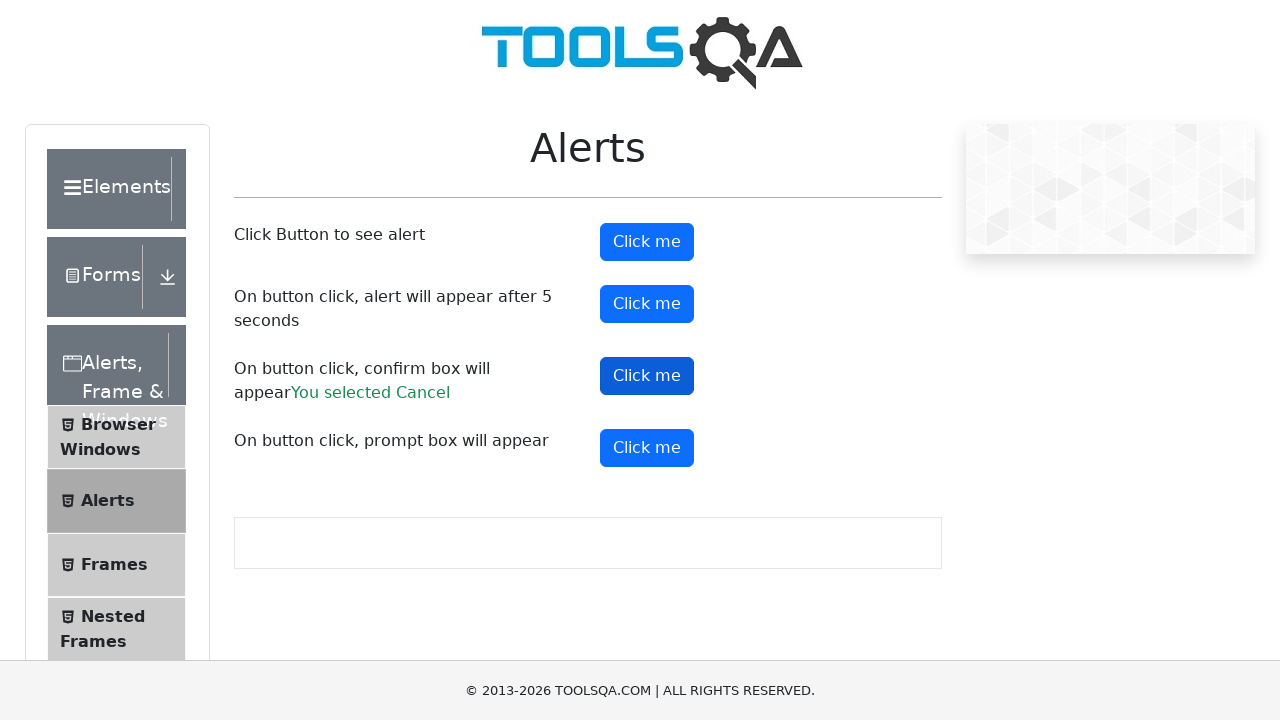

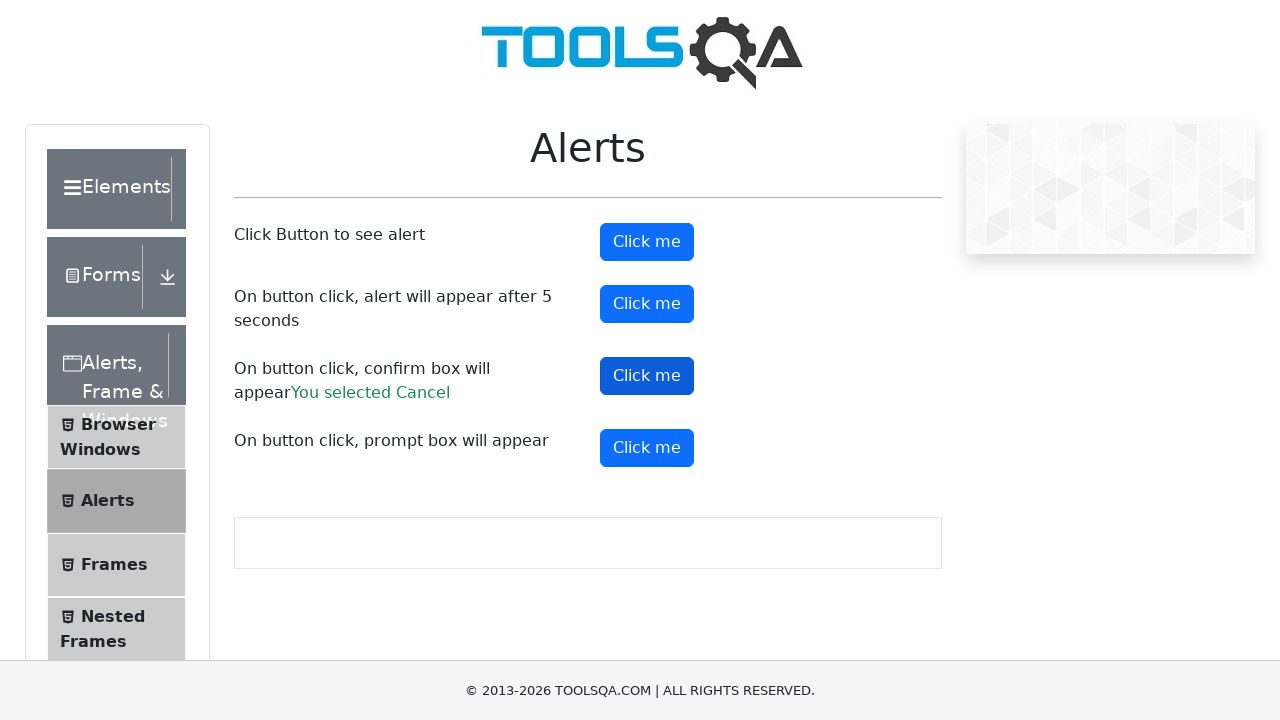